Tests add and remove element functionality by adding two elements, removing one, and verifying the element count at each step

Starting URL: http://the-internet.herokuapp.com/add_remove_elements/

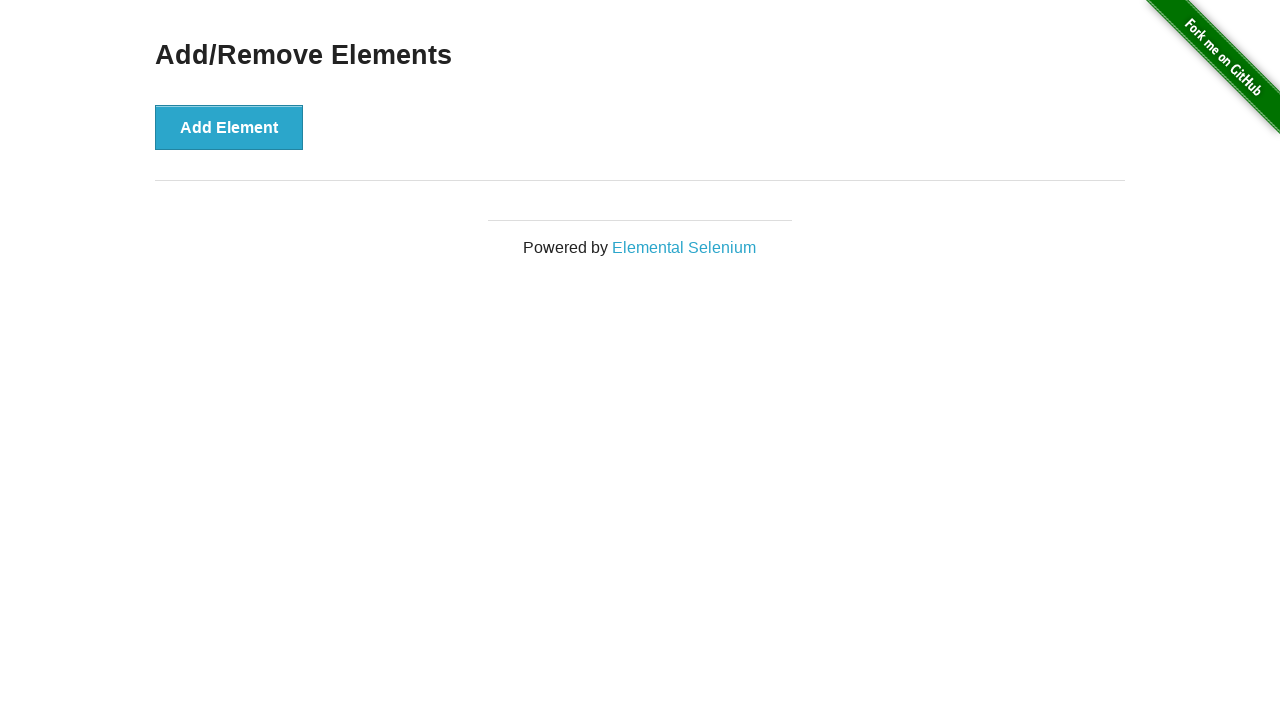

Clicked Add Element button (first time) at (229, 127) on xpath=//button[text()='Add Element']
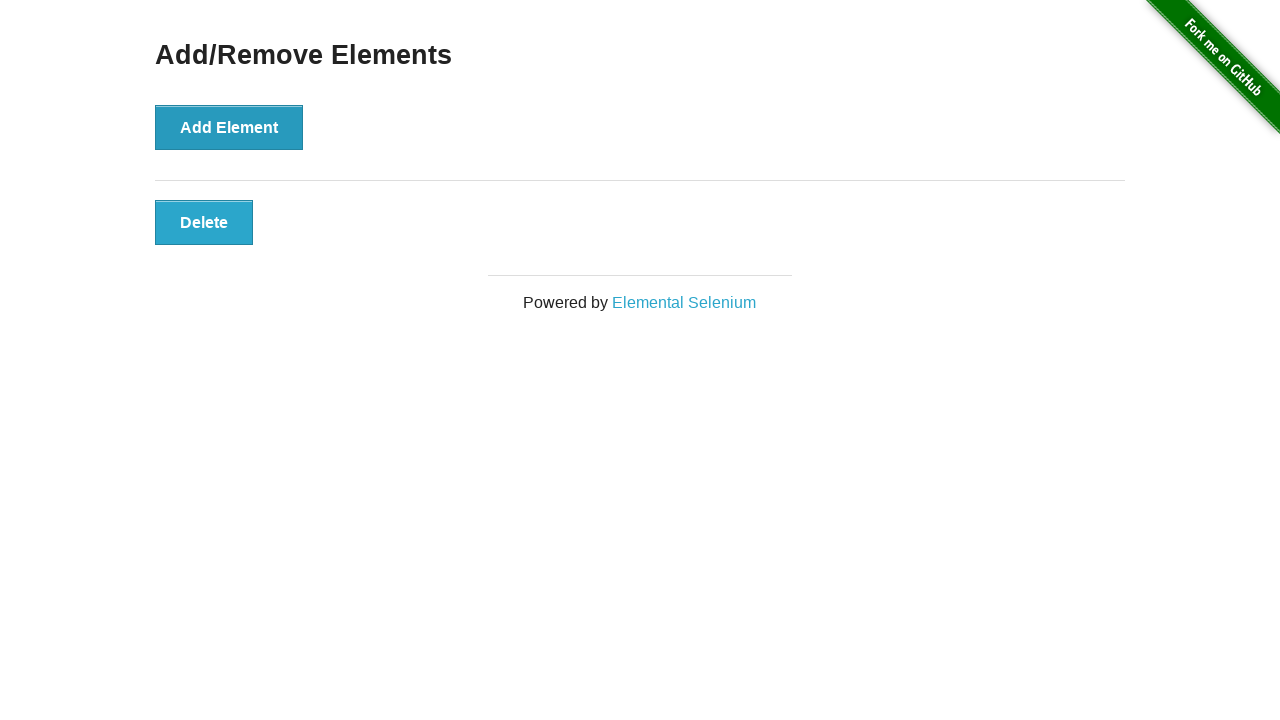

Clicked Add Element button (second time) at (229, 127) on xpath=//button[text()='Add Element']
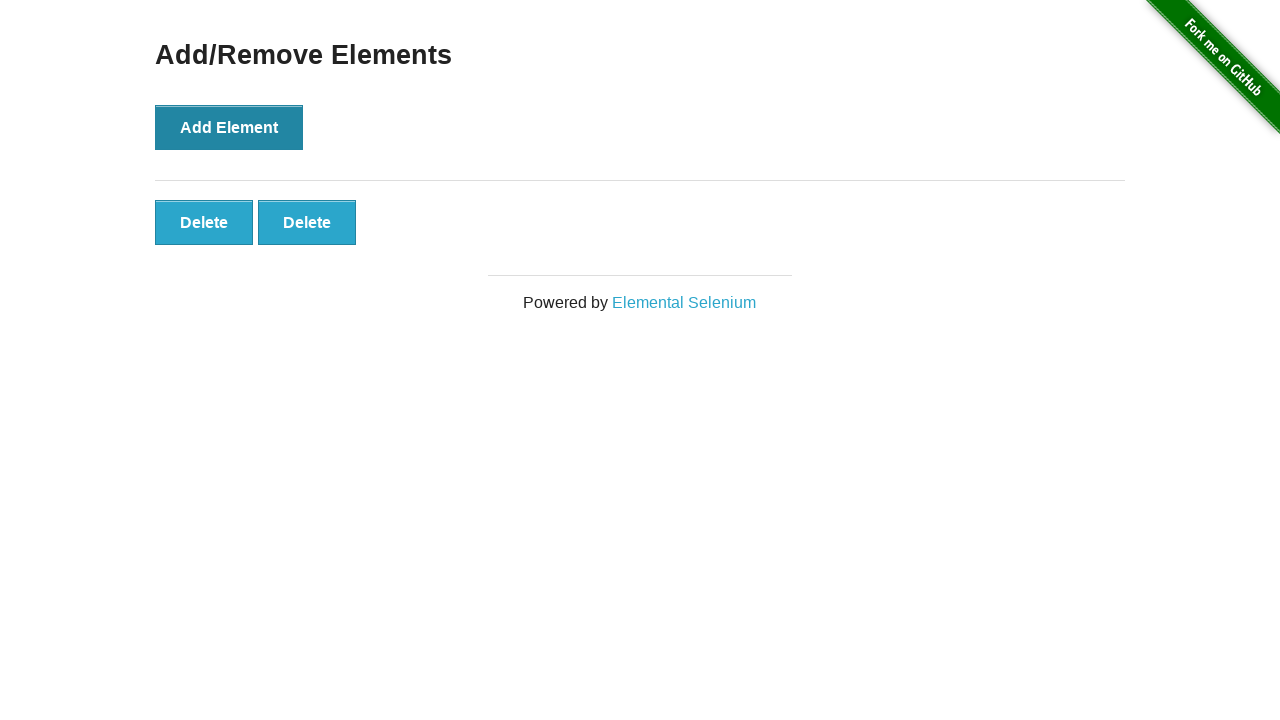

Verified that 2 delete buttons are present
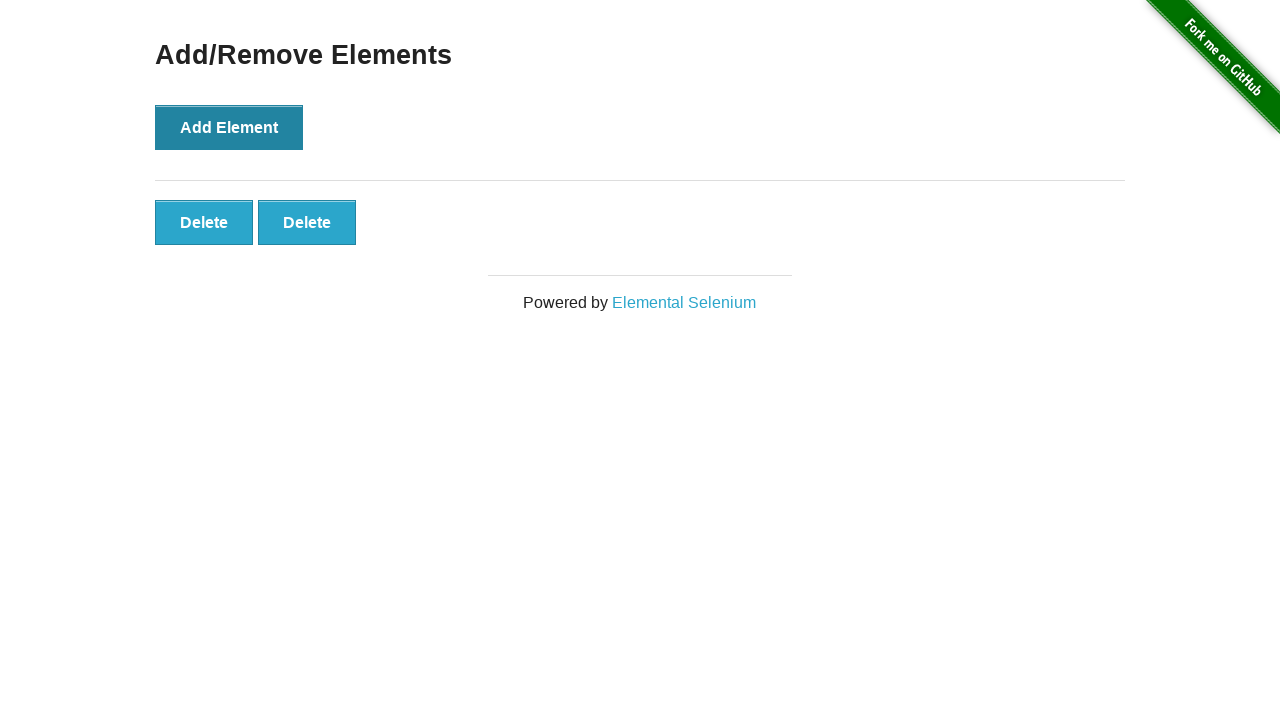

Clicked the first delete button to remove an element at (204, 222) on xpath=//button[text()='Delete'] >> nth=0
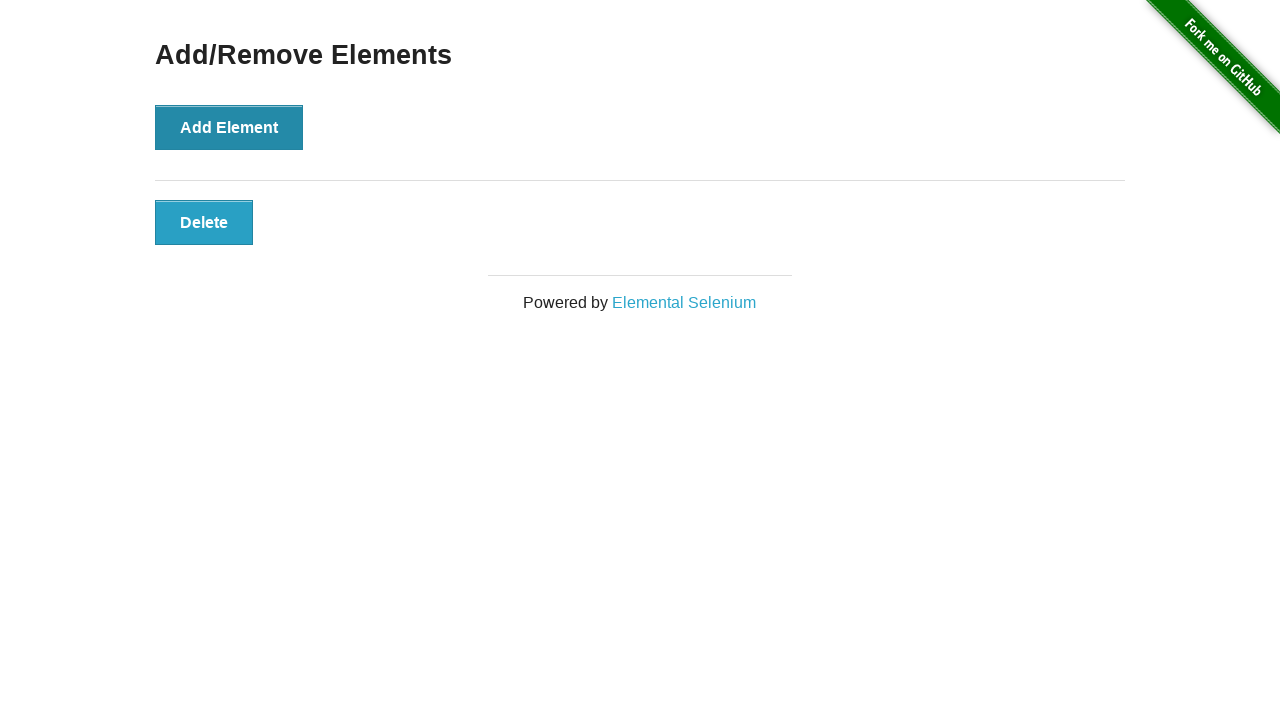

Verified that only 1 delete button remains after removal
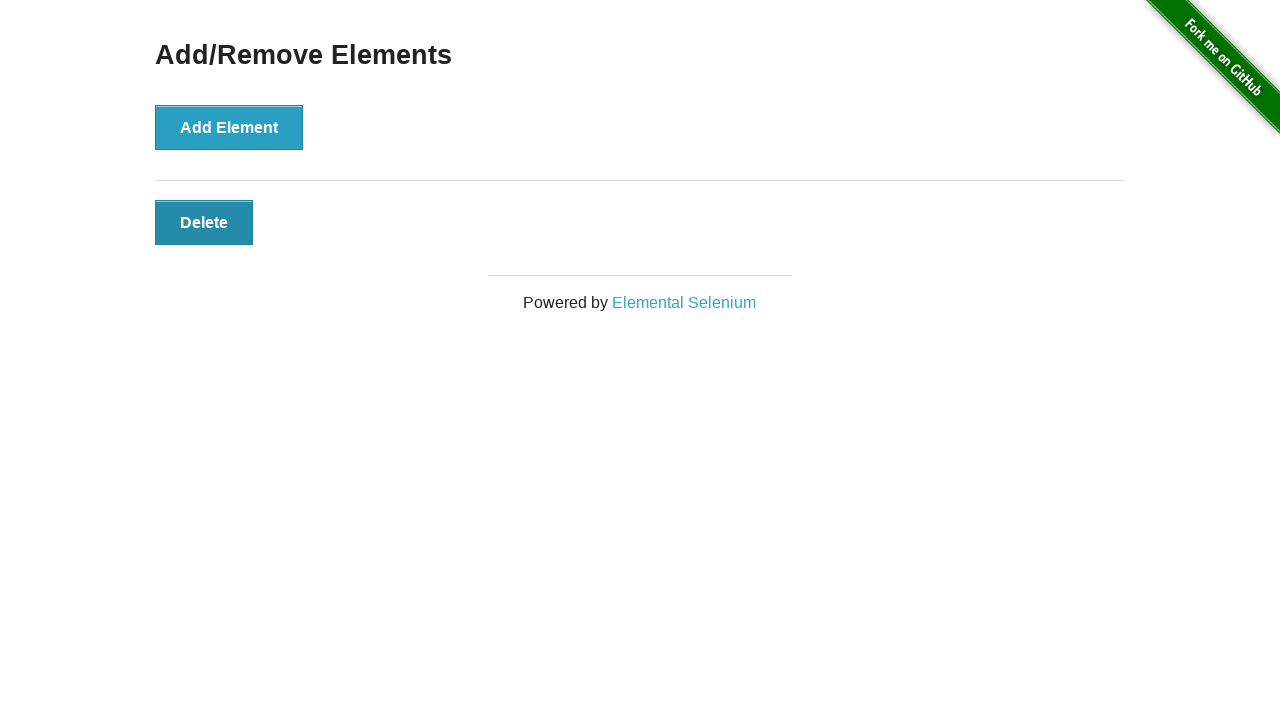

Verified that the remaining delete button is visible
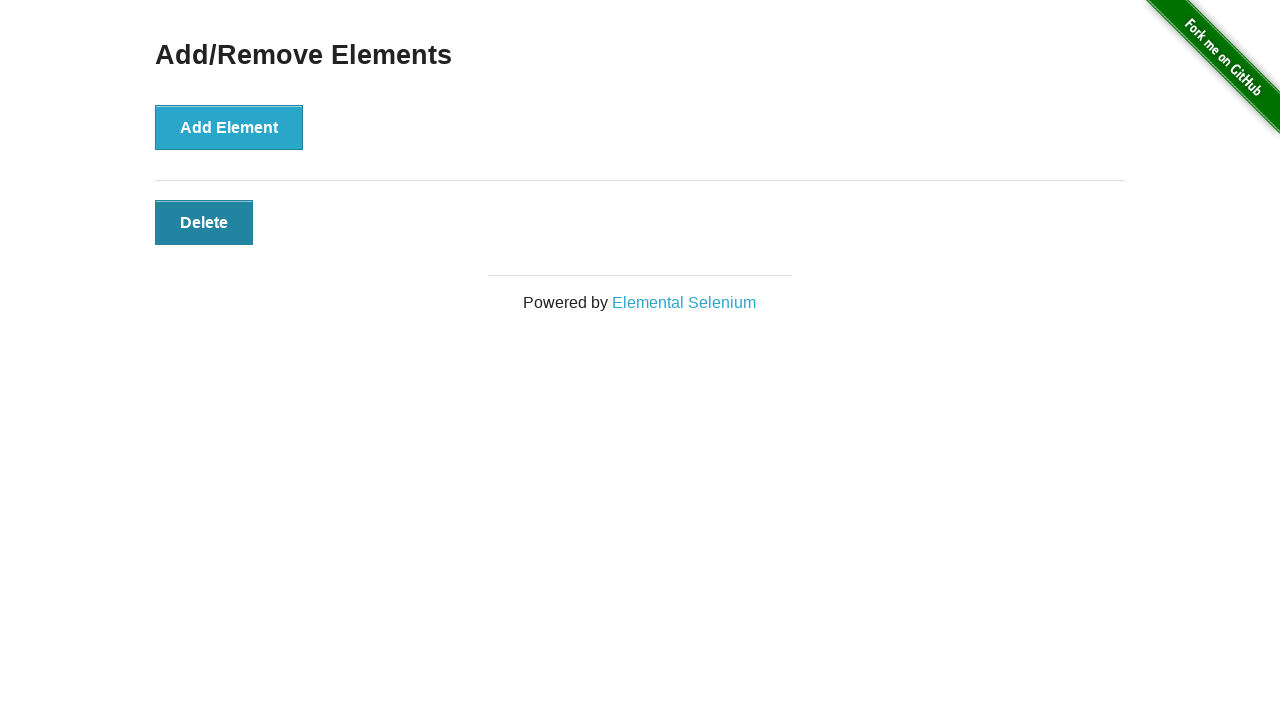

Verified that the remaining delete button is enabled
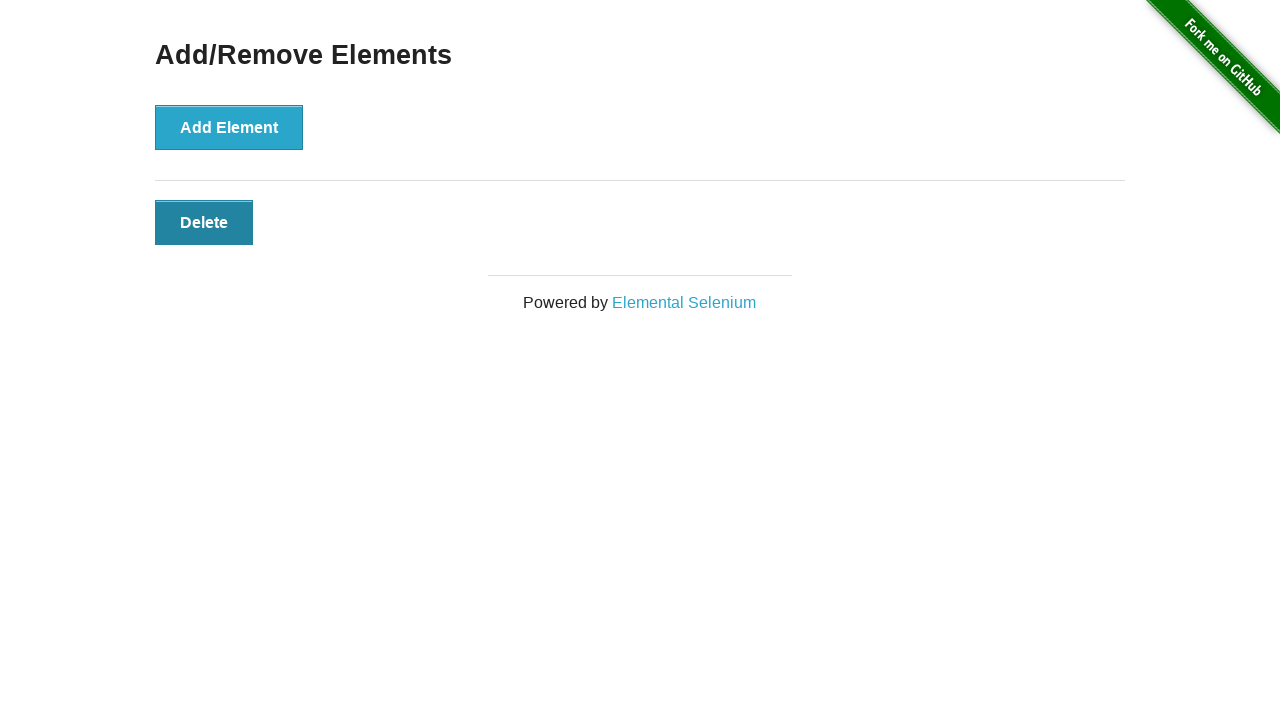

Verified that the remaining delete button has text content 'Delete'
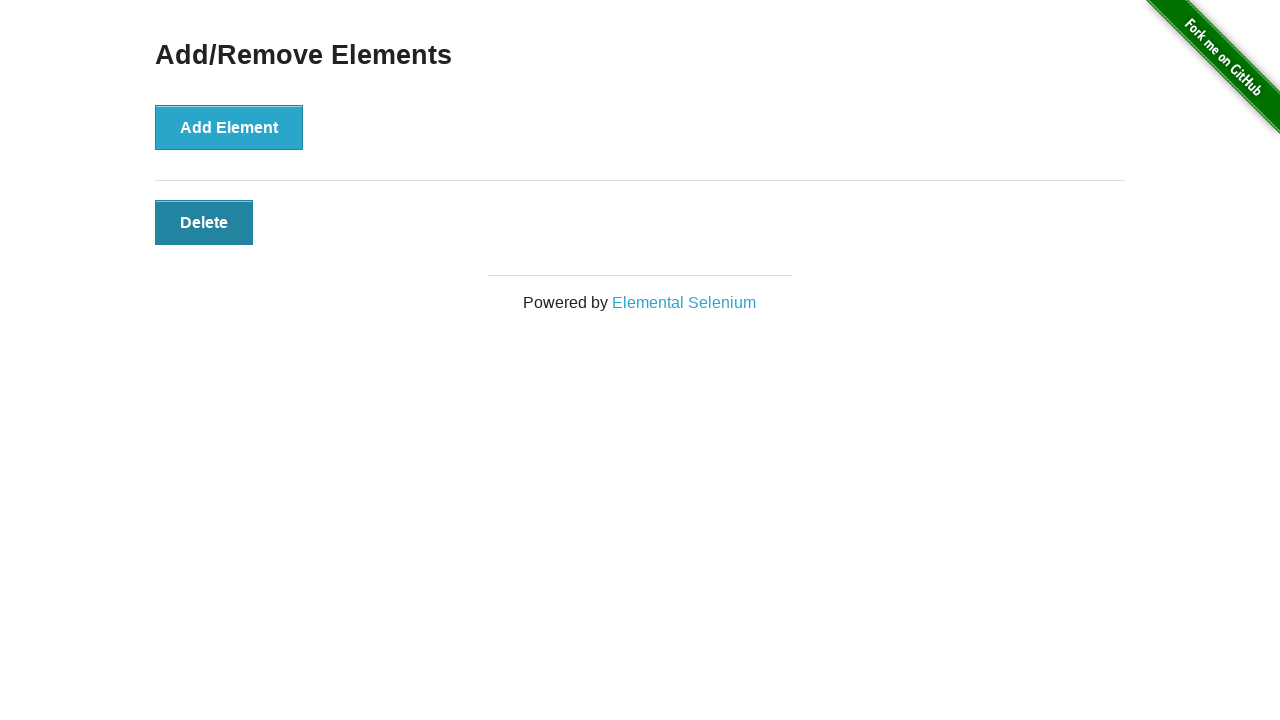

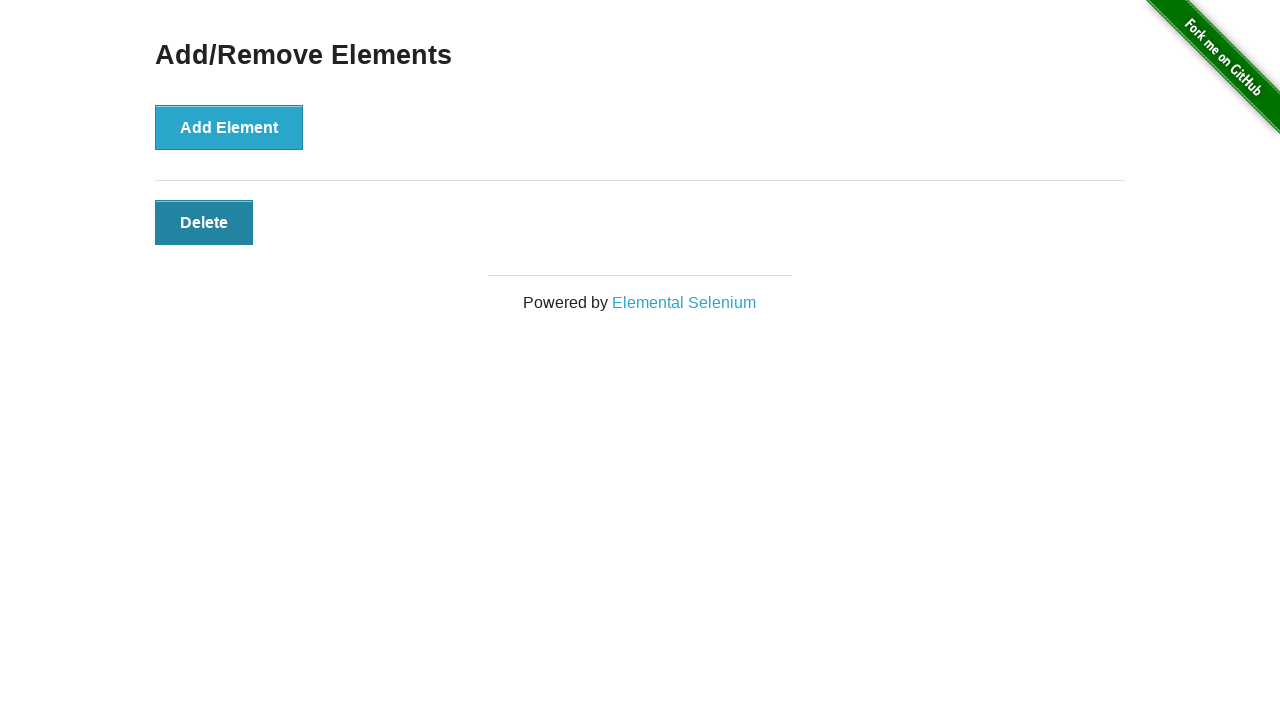